Tests that clicking Clear Completed removes completed items from the list

Starting URL: https://demo.playwright.dev/todomvc

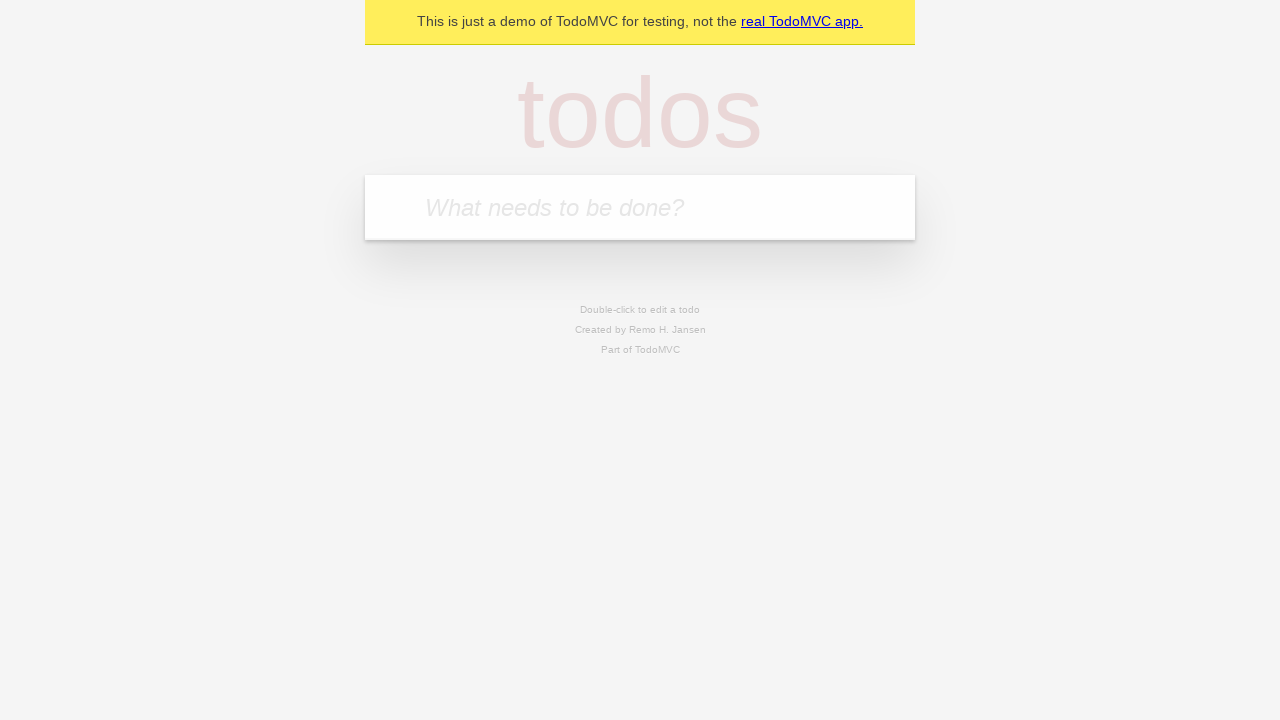

Filled todo input with 'buy some cheese' on internal:attr=[placeholder="What needs to be done?"i]
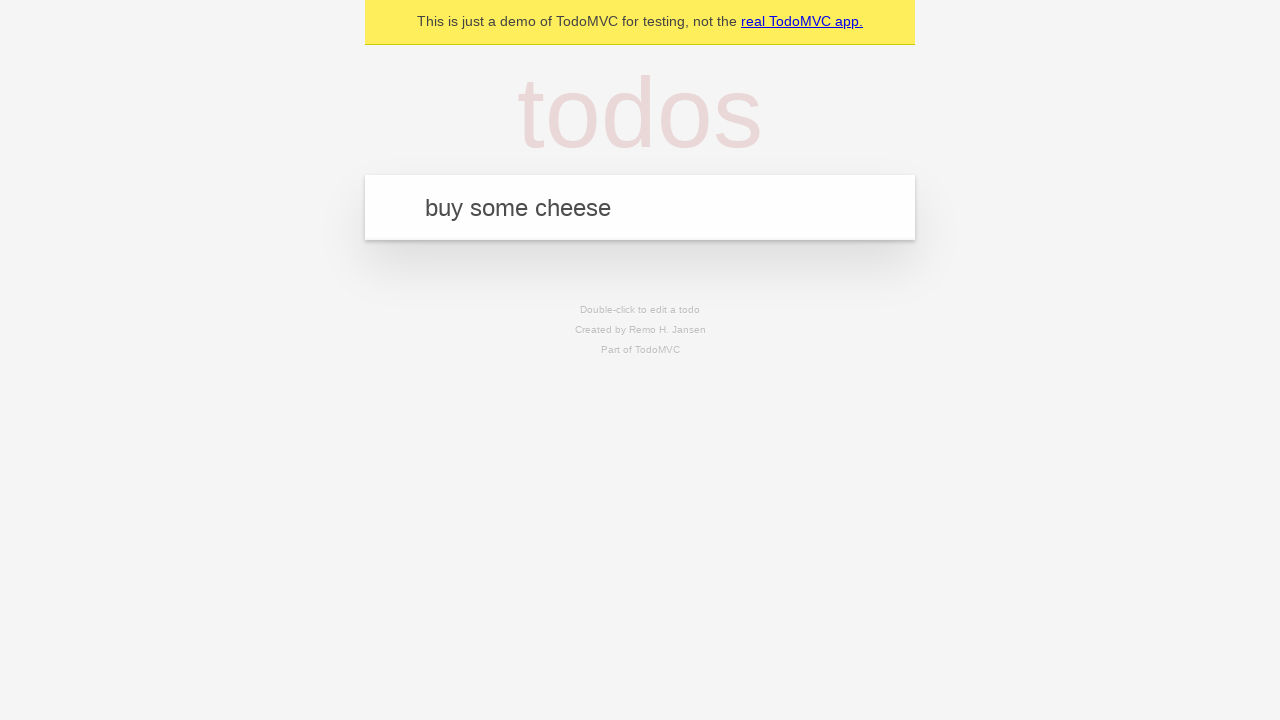

Pressed Enter to create first todo on internal:attr=[placeholder="What needs to be done?"i]
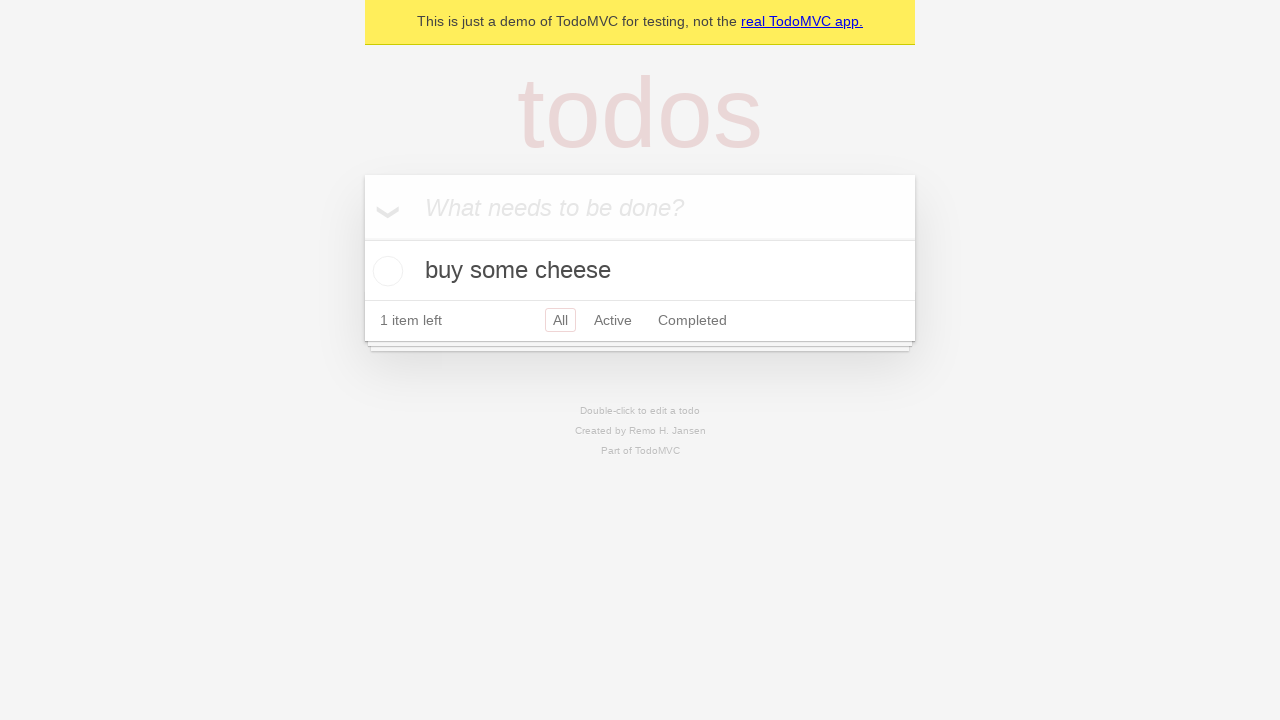

Filled todo input with 'feed the cat' on internal:attr=[placeholder="What needs to be done?"i]
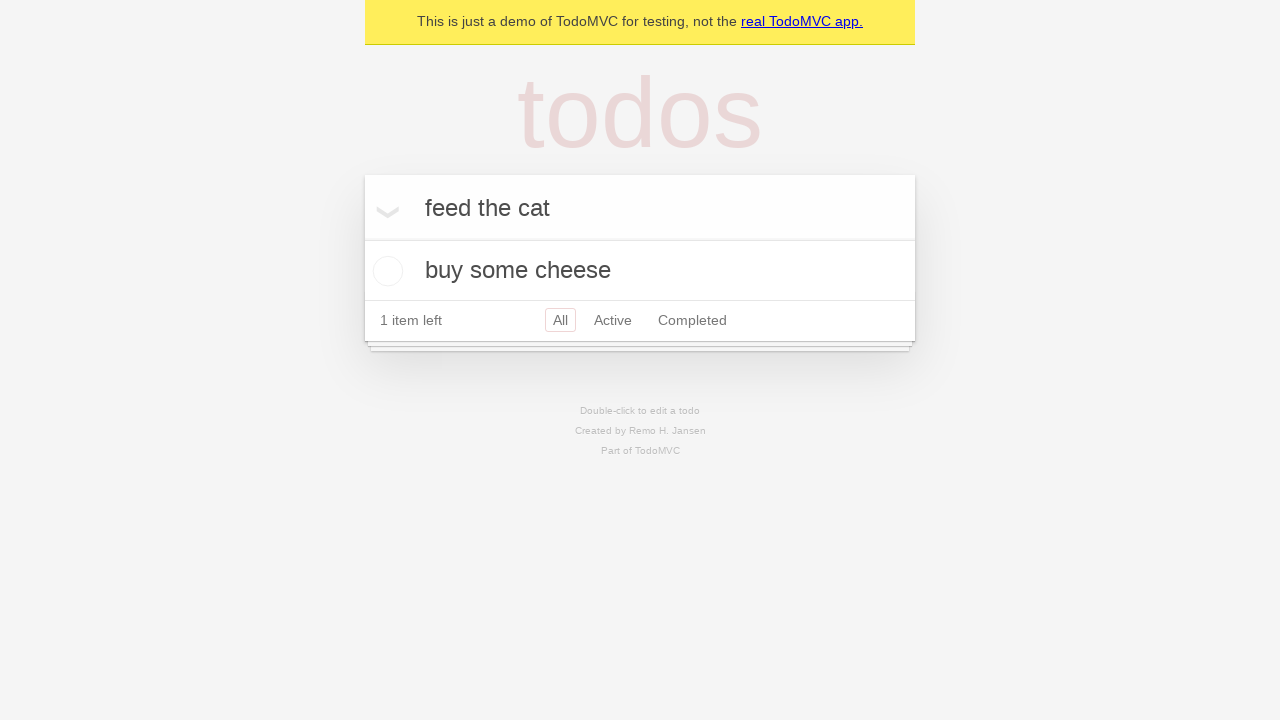

Pressed Enter to create second todo on internal:attr=[placeholder="What needs to be done?"i]
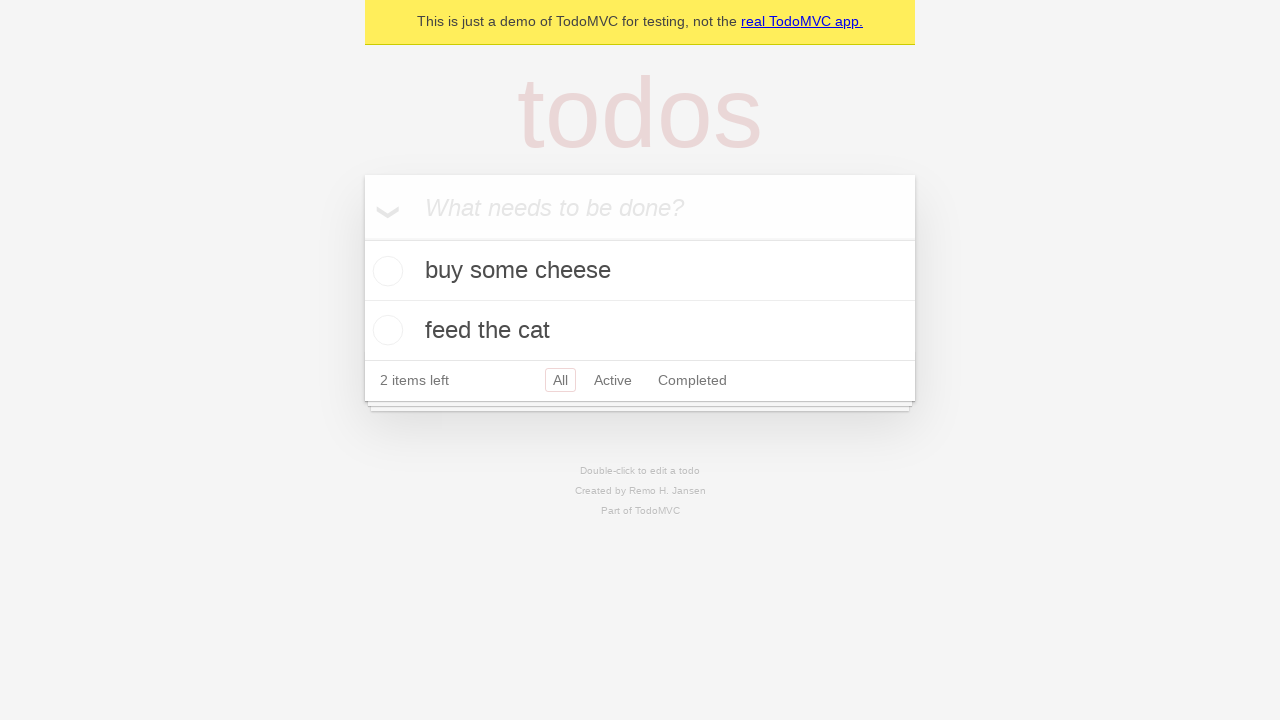

Filled todo input with 'book a doctors appointment' on internal:attr=[placeholder="What needs to be done?"i]
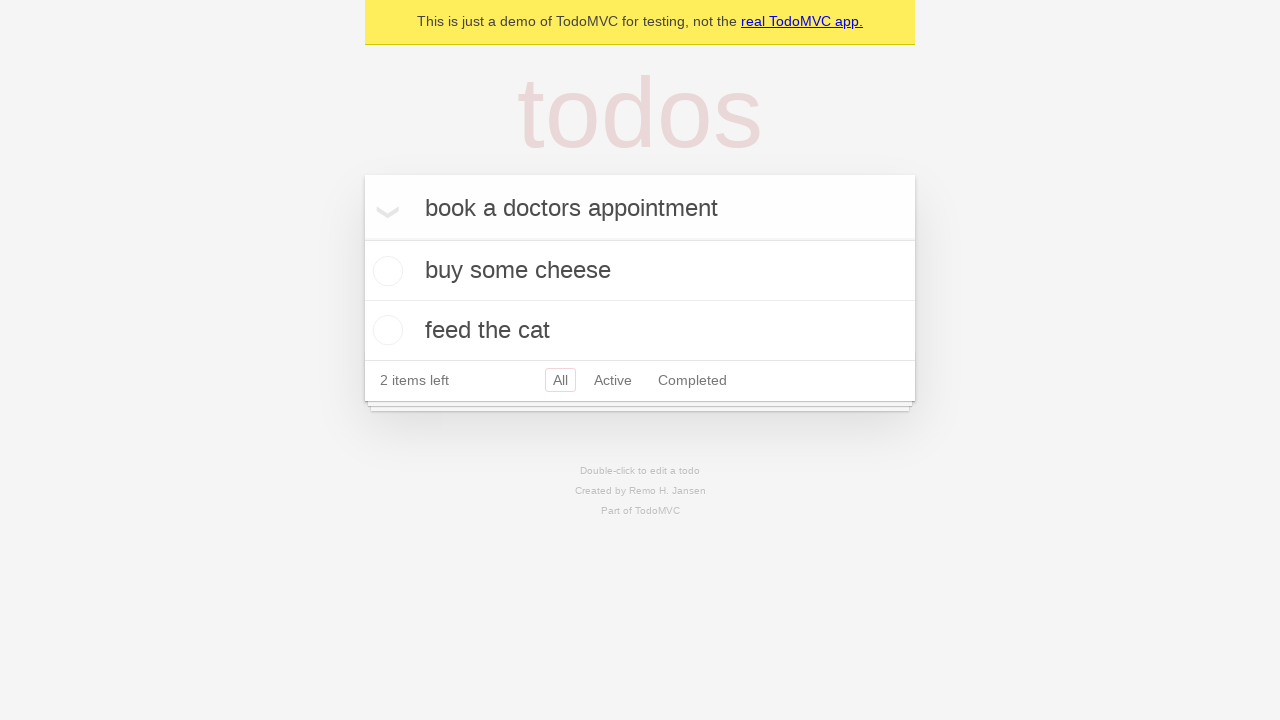

Pressed Enter to create third todo on internal:attr=[placeholder="What needs to be done?"i]
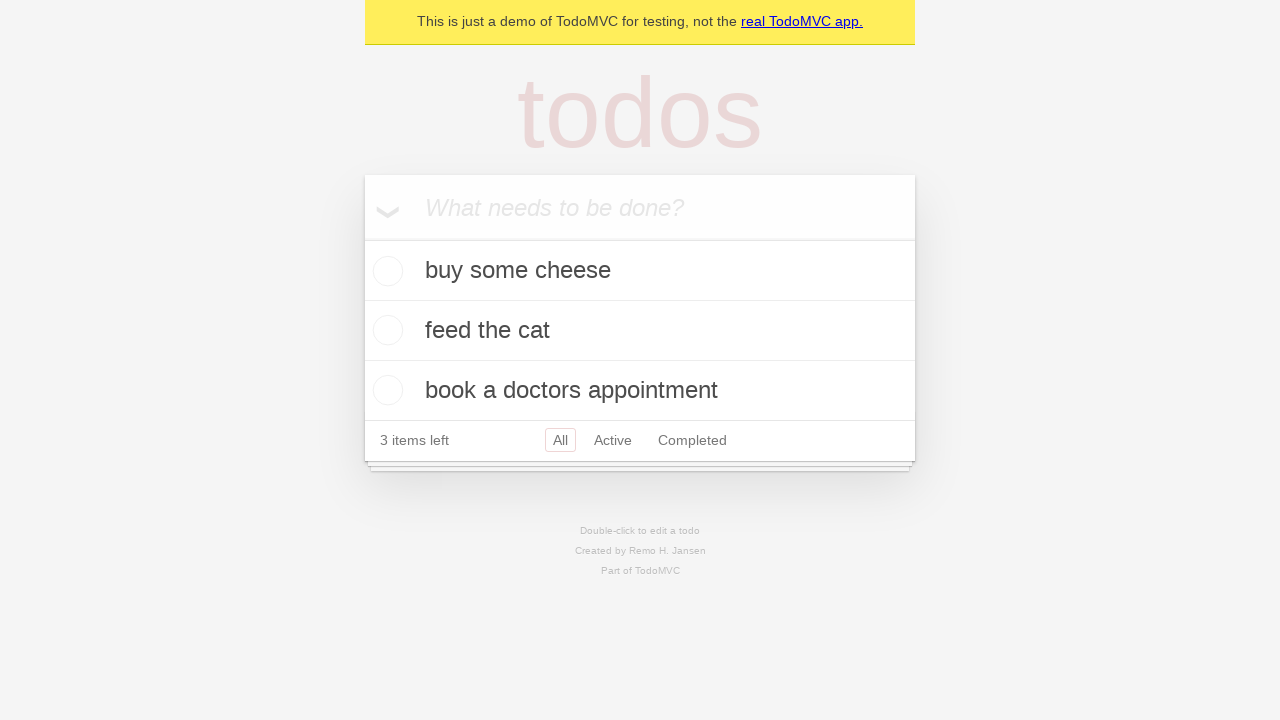

Checked the second todo item as completed at (385, 330) on internal:testid=[data-testid="todo-item"s] >> nth=1 >> internal:role=checkbox
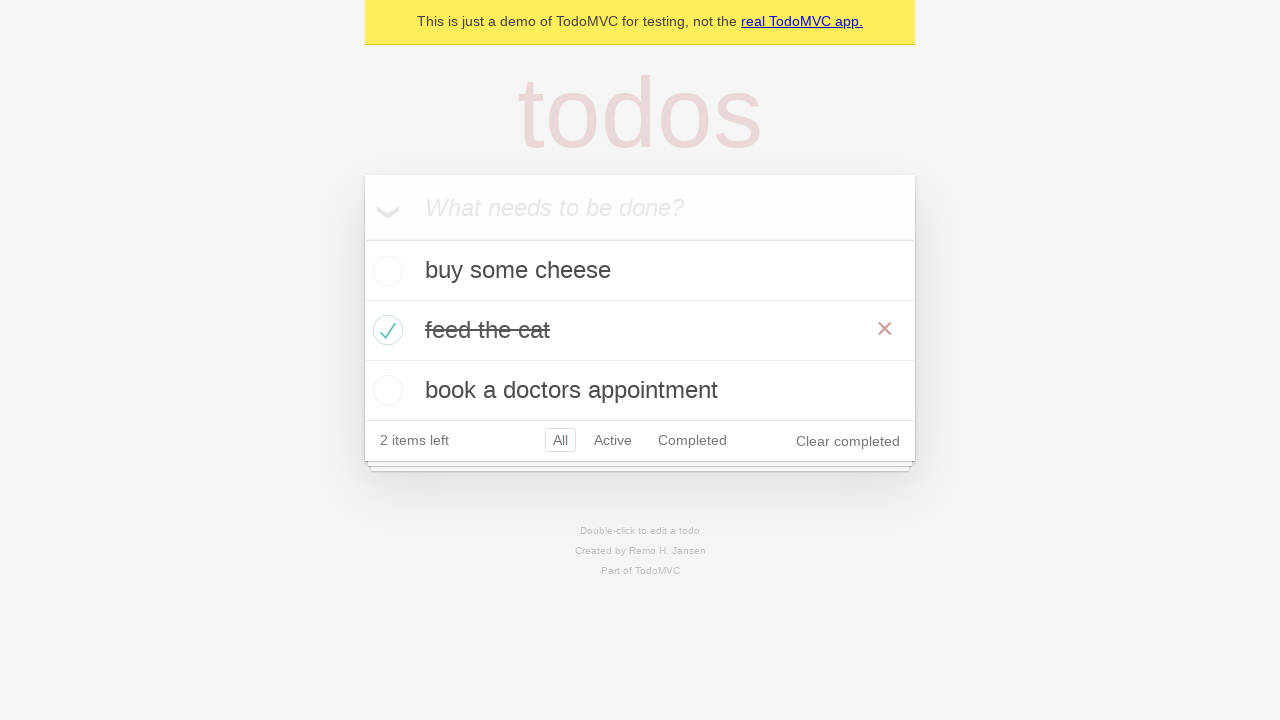

Clicked Clear completed button to remove completed items at (848, 441) on internal:role=button[name="Clear completed"i]
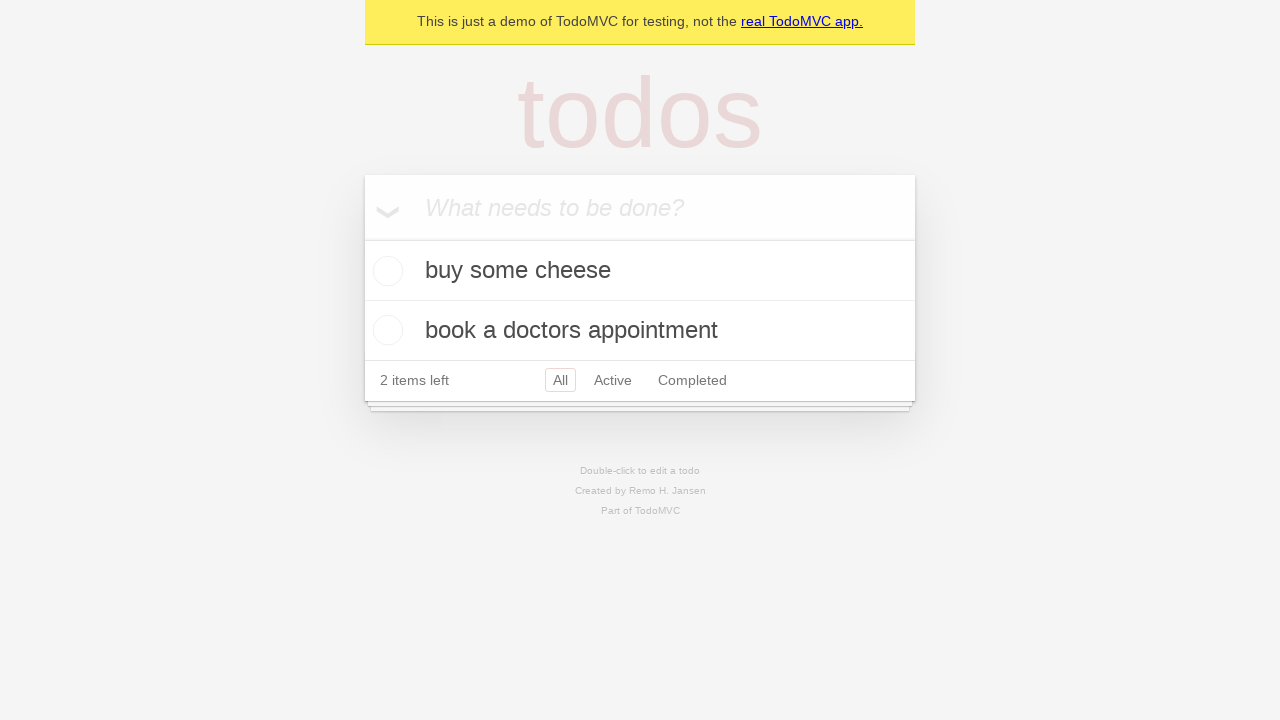

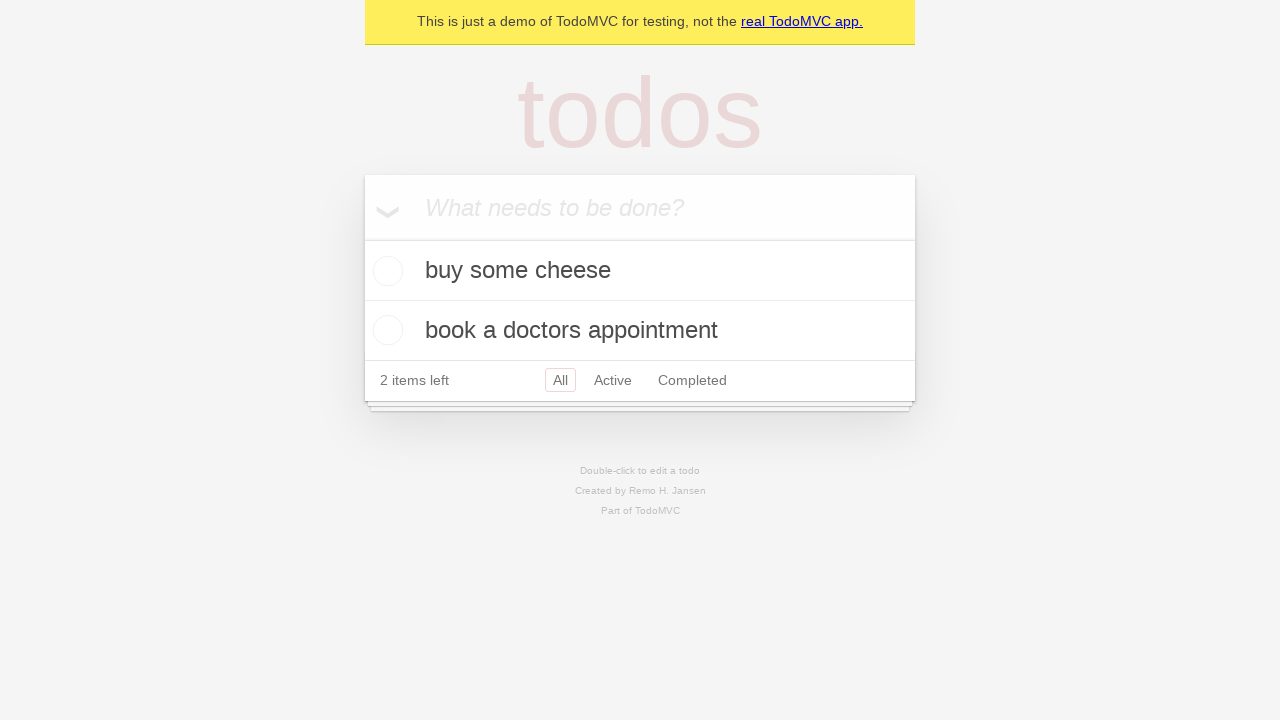